Tests filtering to display only active (non-completed) items

Starting URL: https://demo.playwright.dev/todomvc

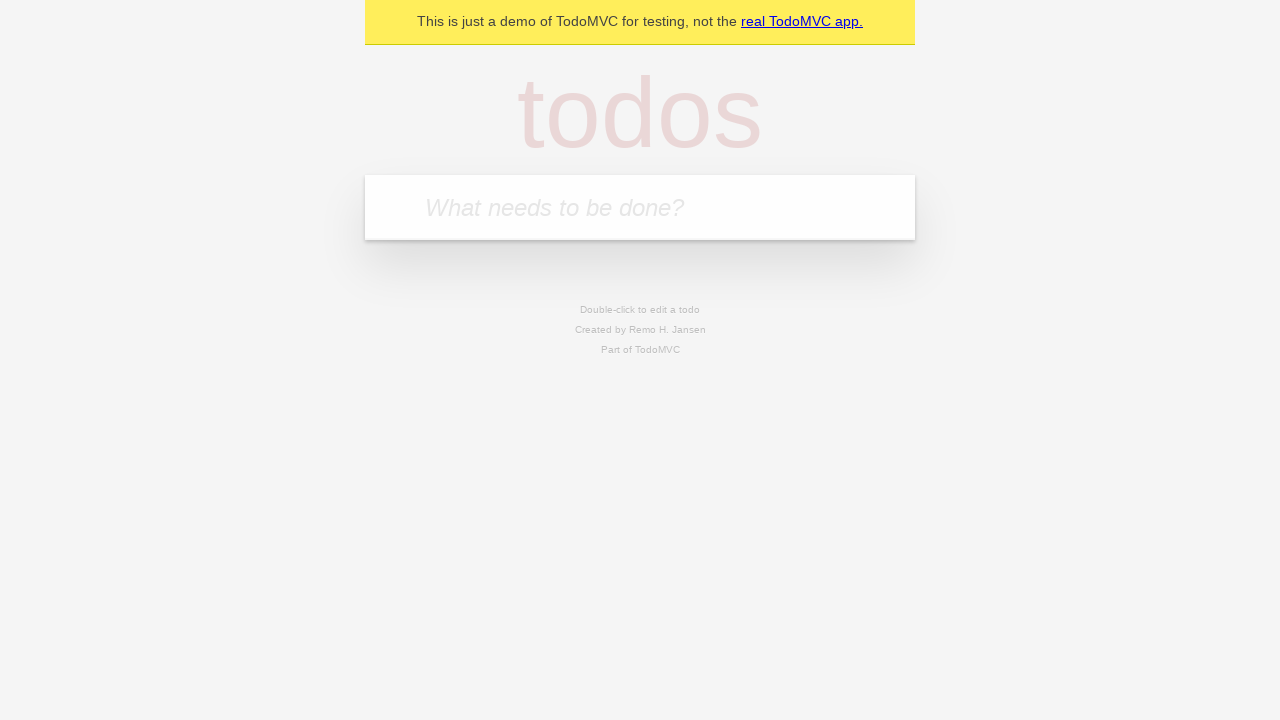

Filled todo input with 'buy some cheese' on internal:attr=[placeholder="What needs to be done?"i]
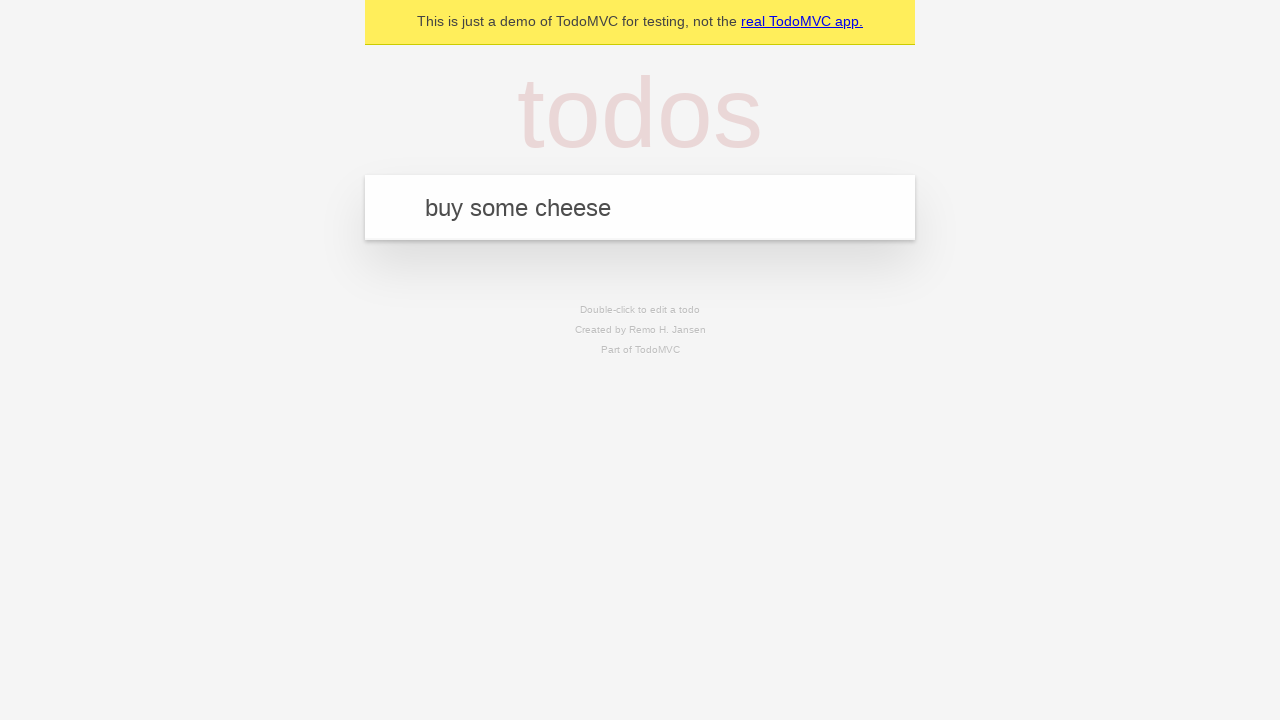

Pressed Enter to add first todo item on internal:attr=[placeholder="What needs to be done?"i]
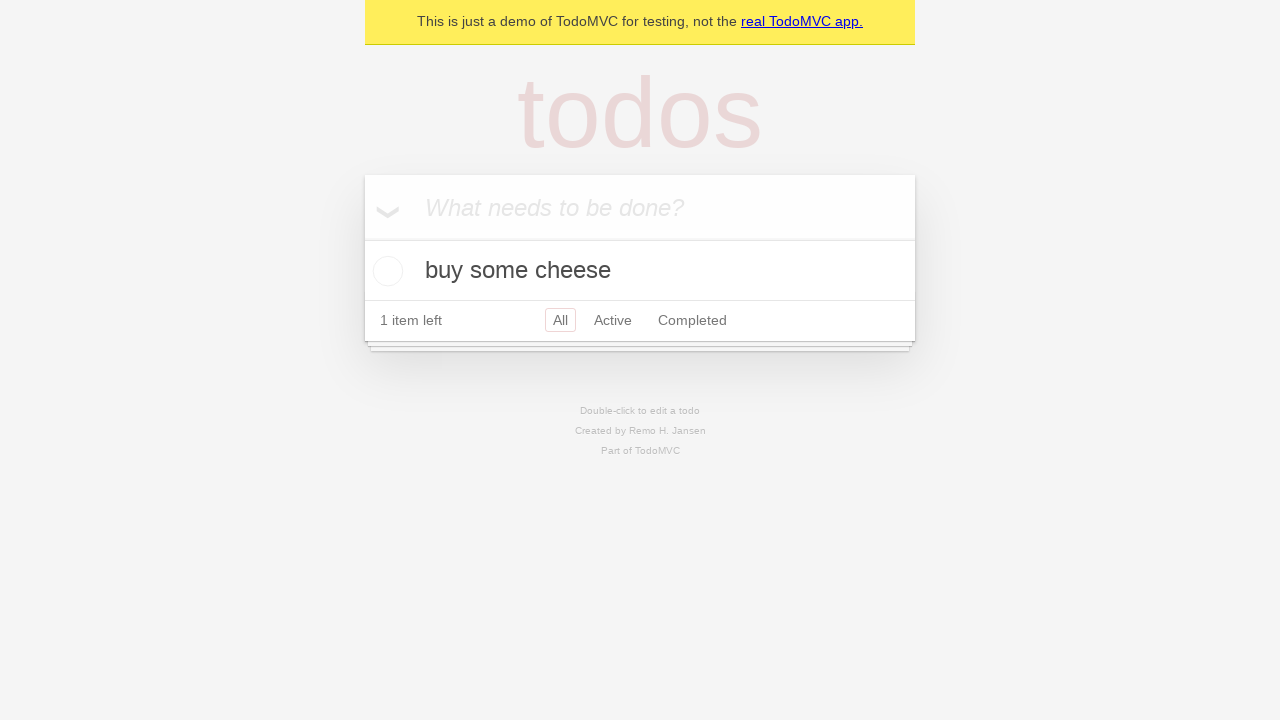

Filled todo input with 'feed the cat' on internal:attr=[placeholder="What needs to be done?"i]
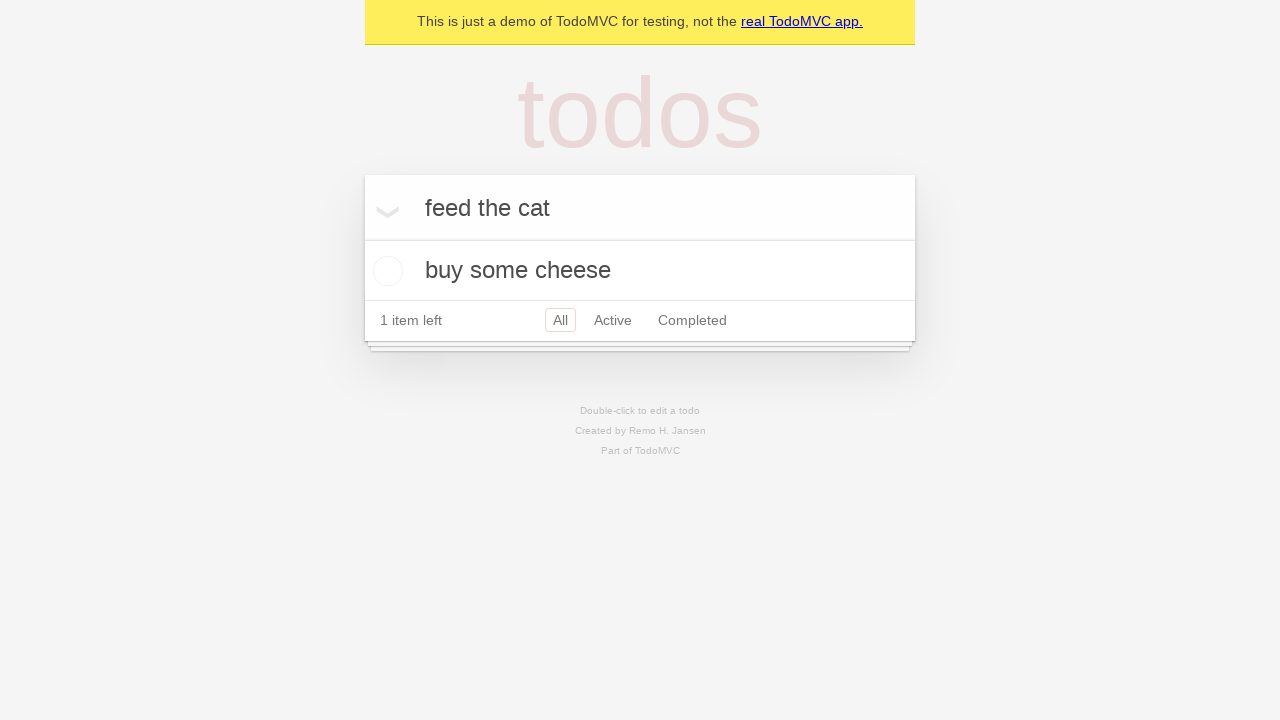

Pressed Enter to add second todo item on internal:attr=[placeholder="What needs to be done?"i]
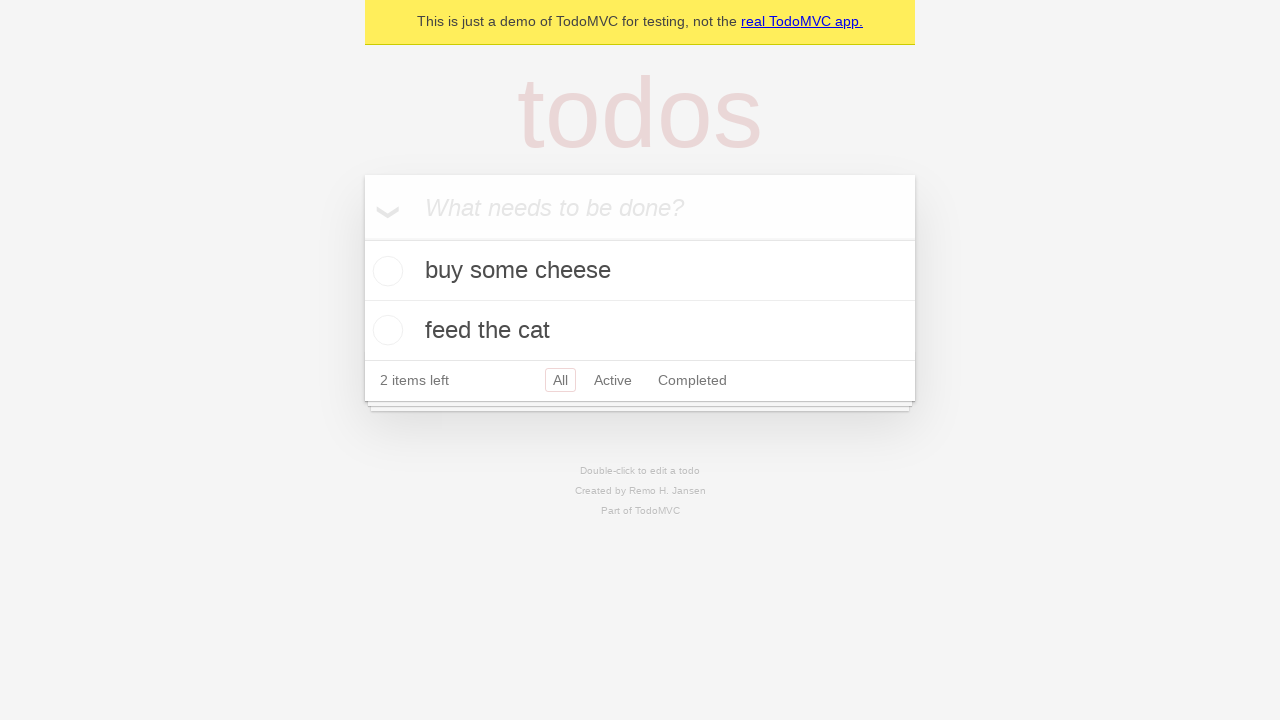

Filled todo input with 'book a doctors appointment' on internal:attr=[placeholder="What needs to be done?"i]
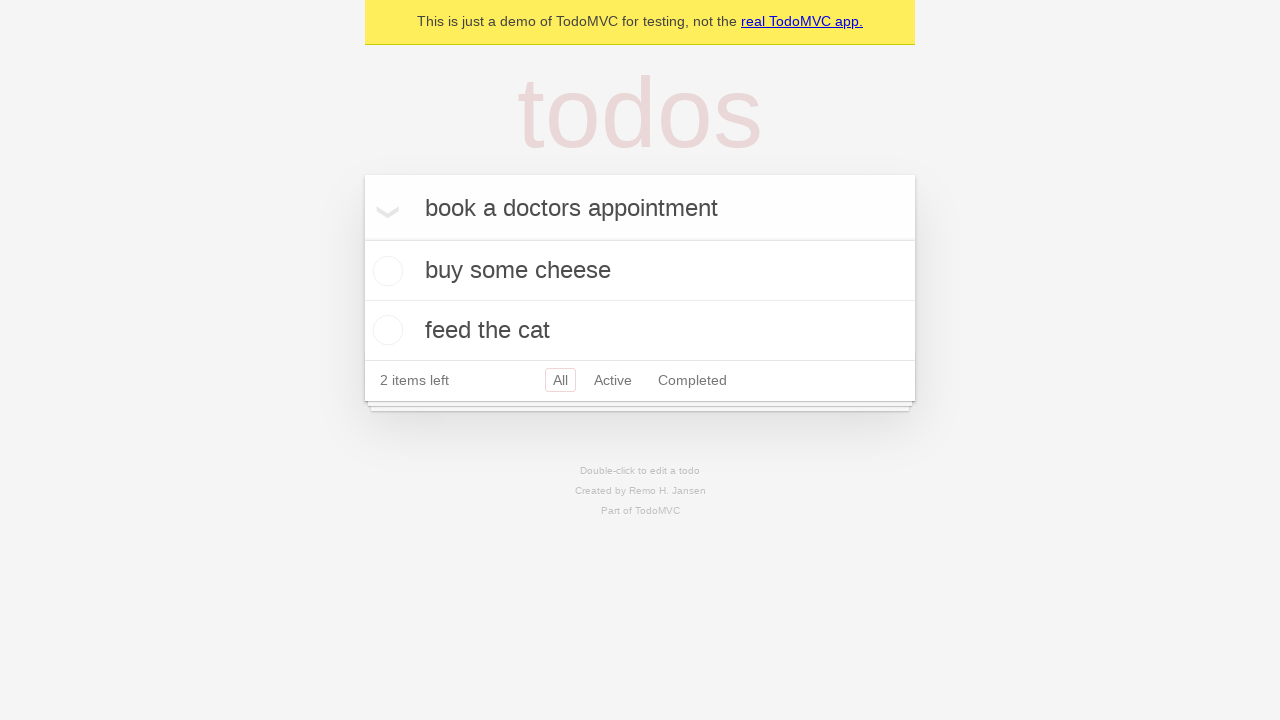

Pressed Enter to add third todo item on internal:attr=[placeholder="What needs to be done?"i]
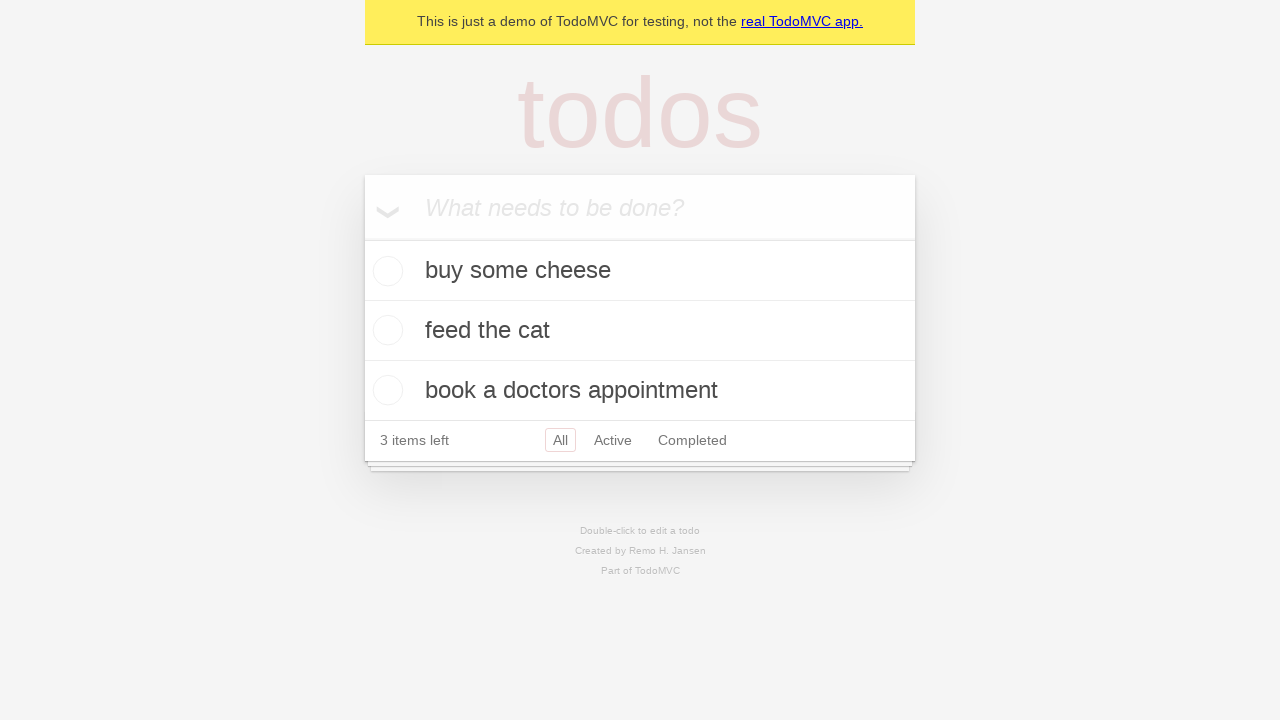

Waited for all 3 todo items to be present
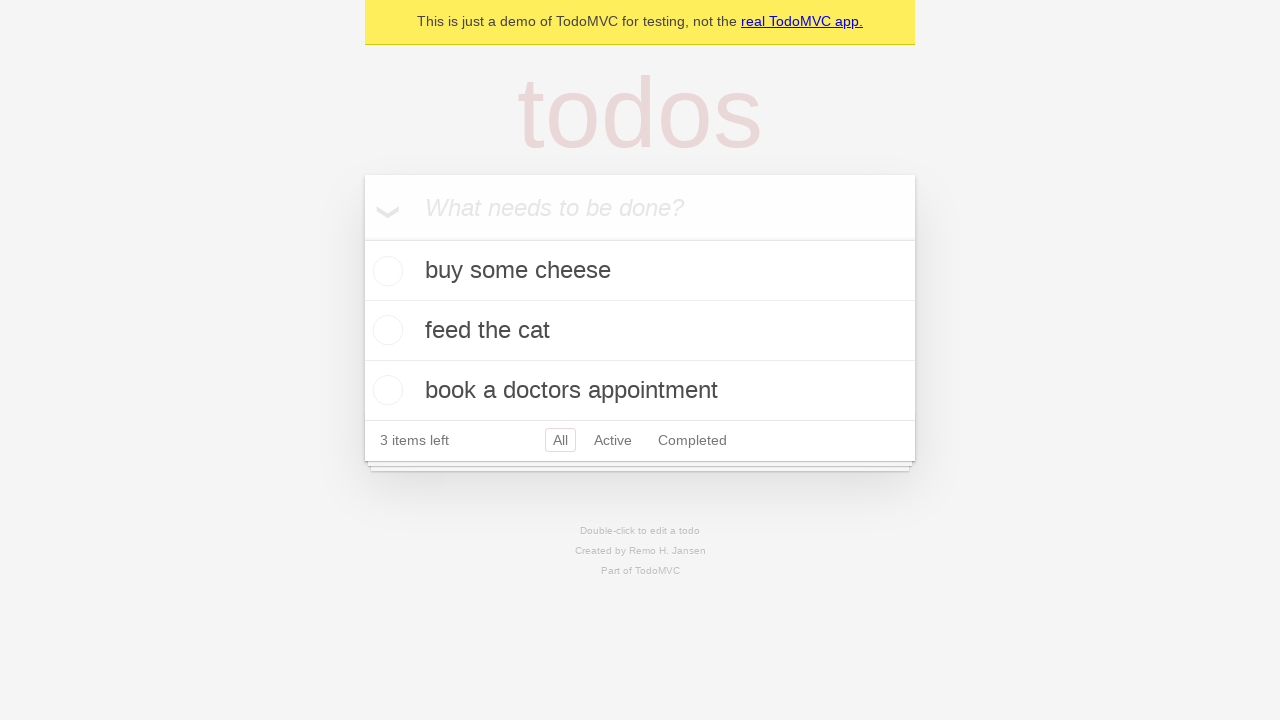

Checked the second todo item to mark it as completed at (385, 330) on [data-testid='todo-item'] >> nth=1 >> internal:role=checkbox
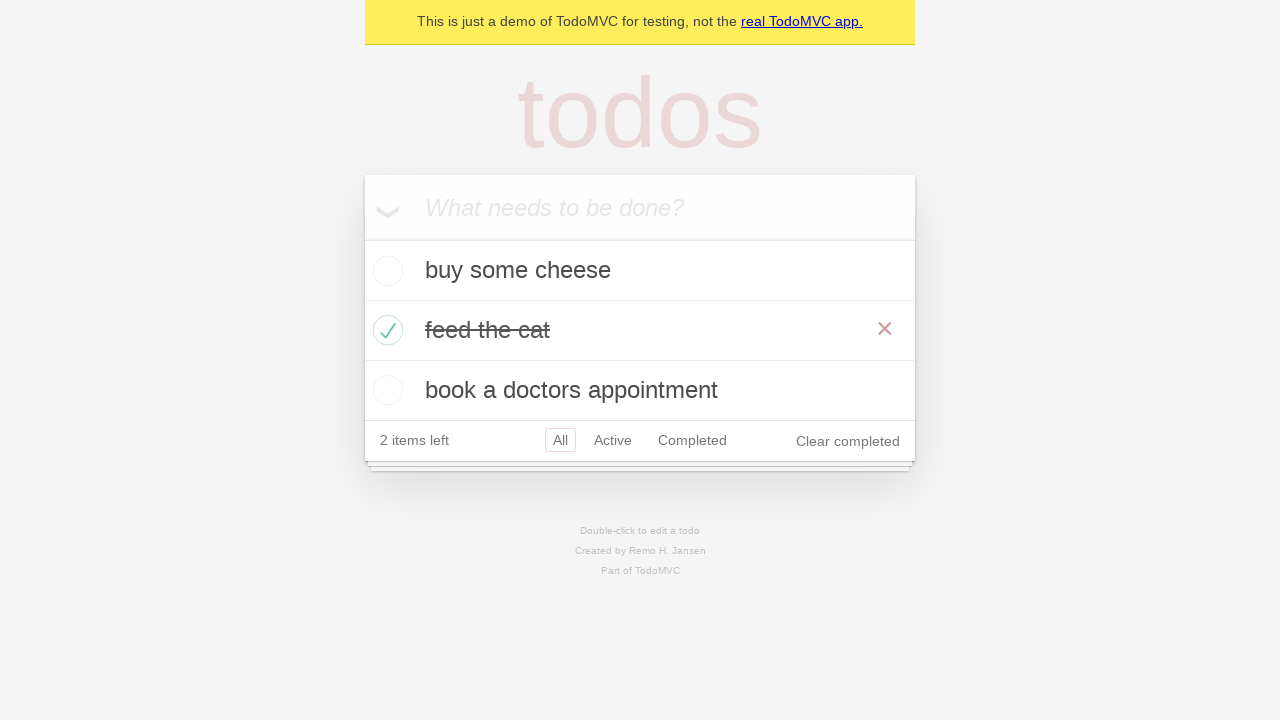

Clicked Active filter to display only non-completed items at (613, 440) on internal:role=link[name="Active"i]
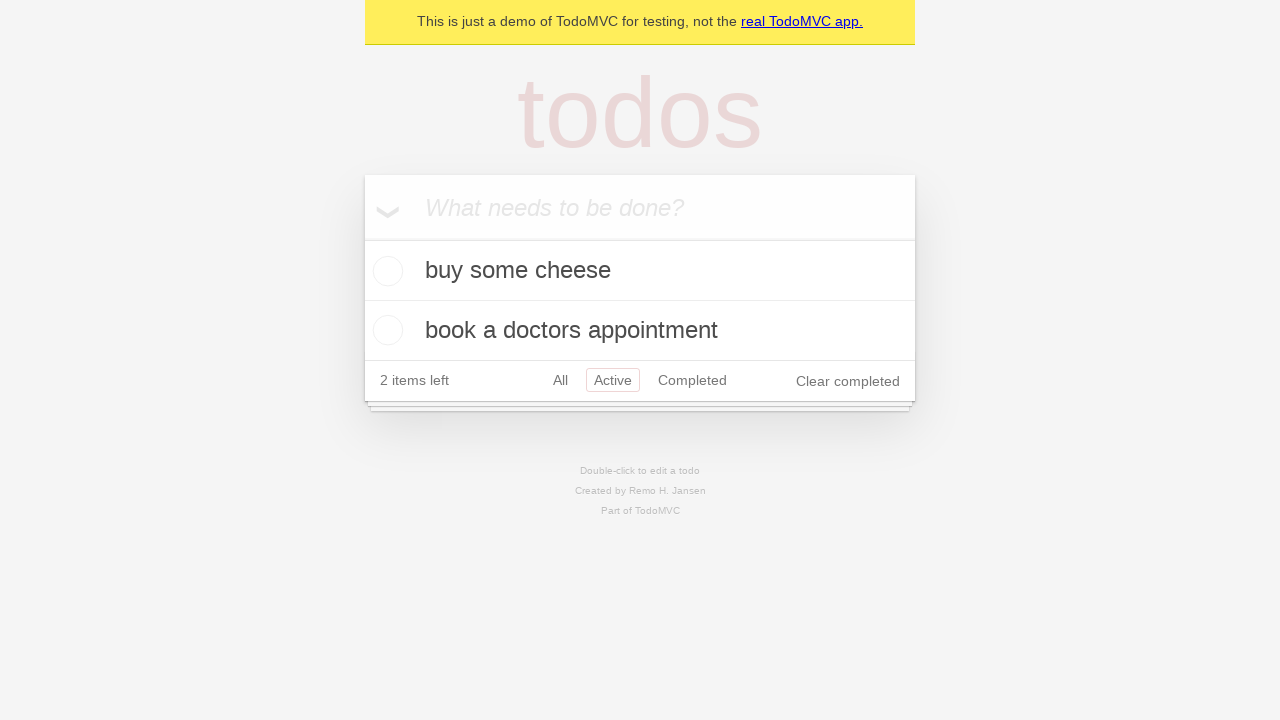

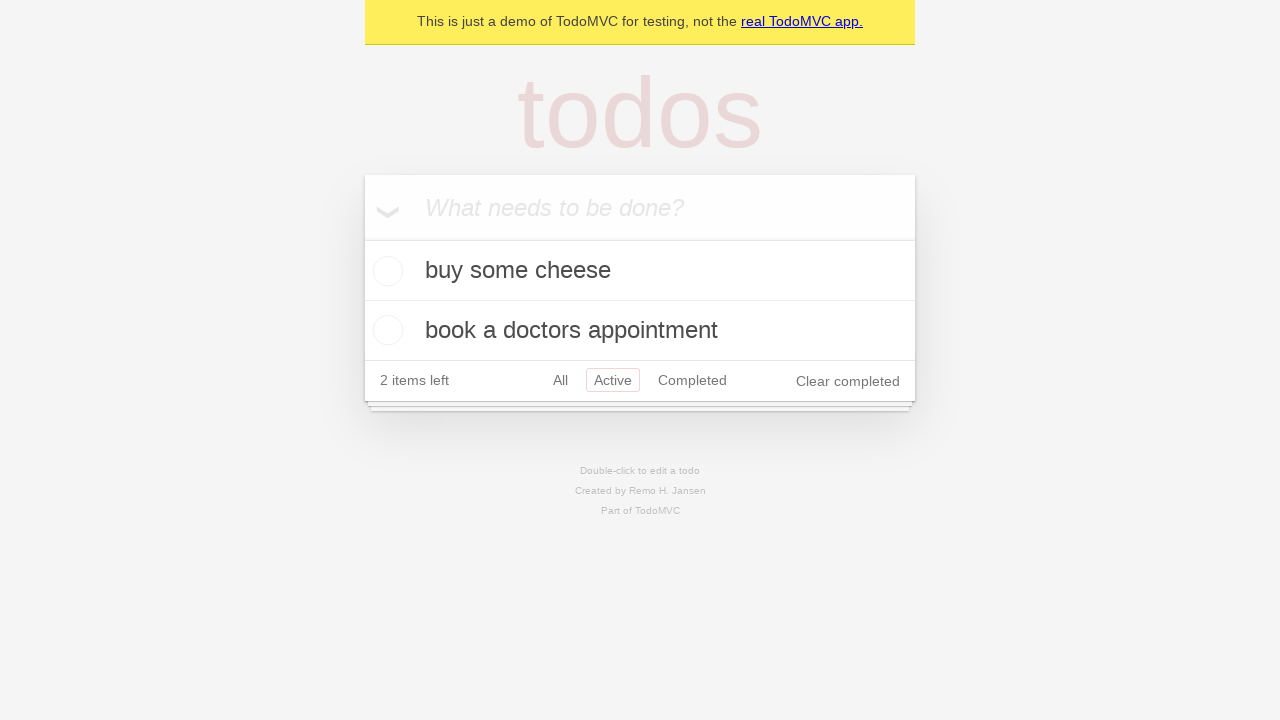